Tests jQuery UI tooltip functionality by switching to the demo iframe and interacting with an input field that has a tooltip

Starting URL: https://jqueryui.com/tooltip/

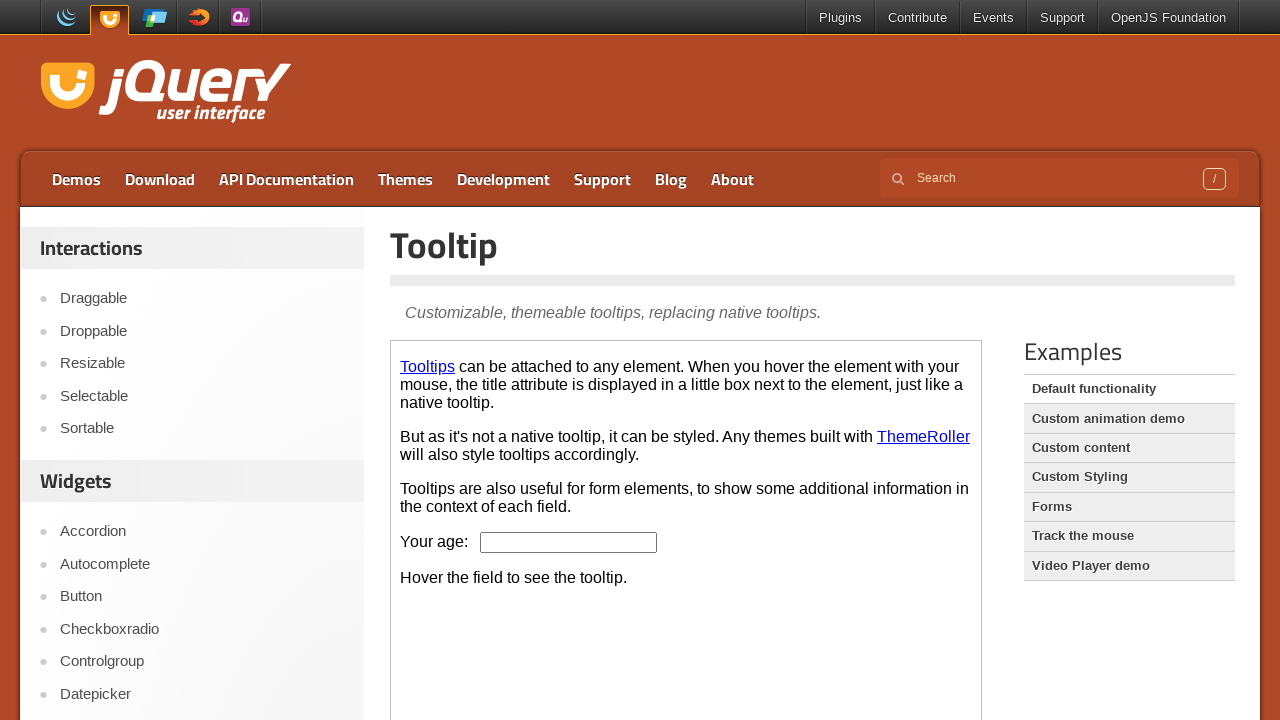

Located the demo iframe on the jQuery UI tooltip page
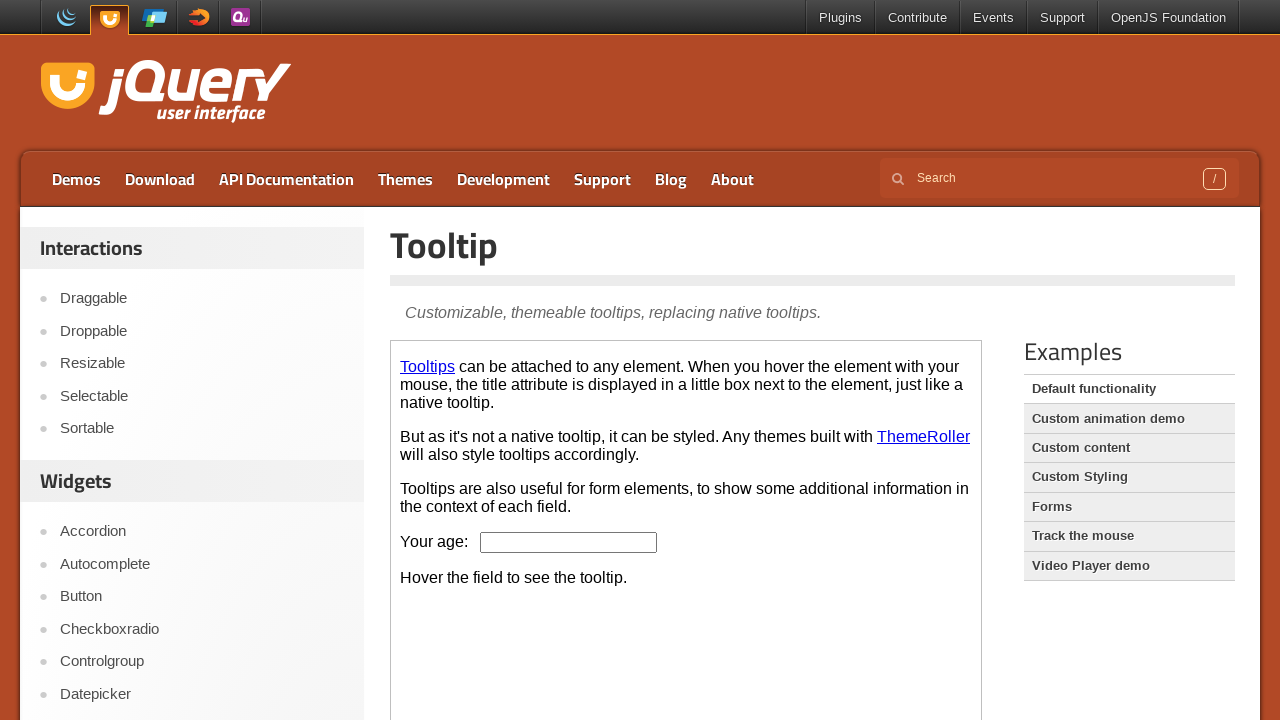

Located the age input field within the demo iframe
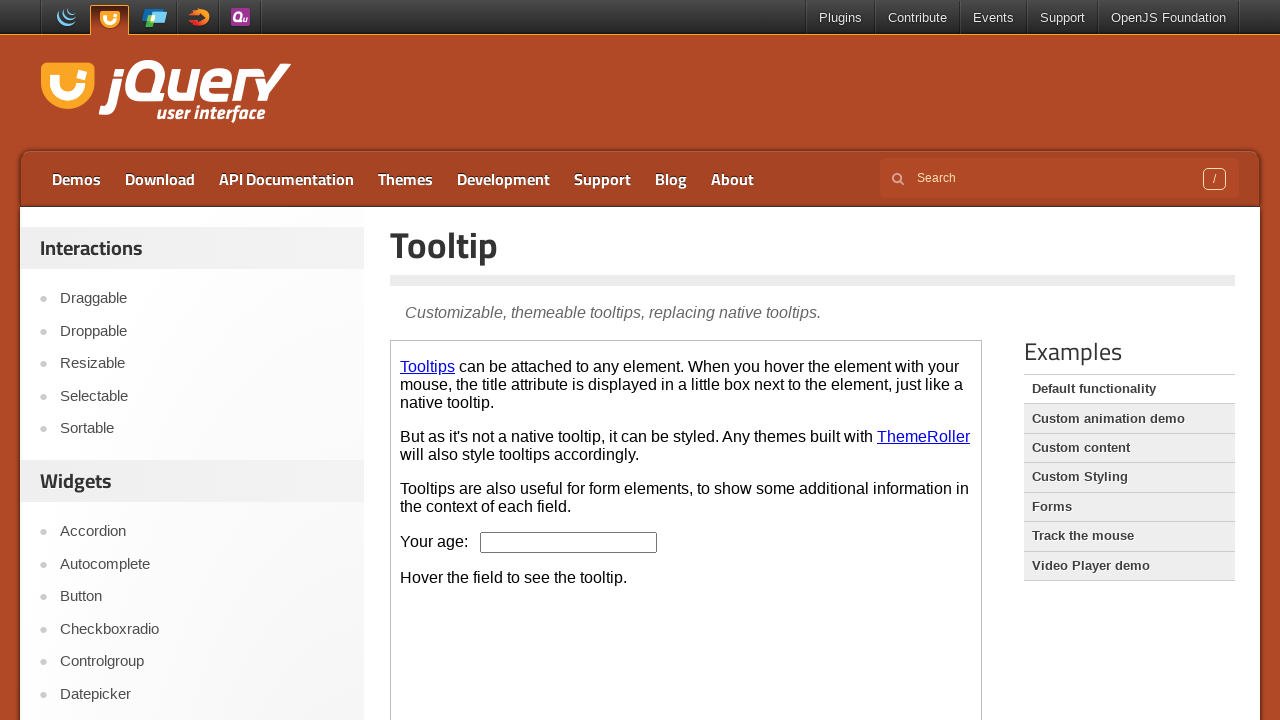

Waited for the age input field to become visible
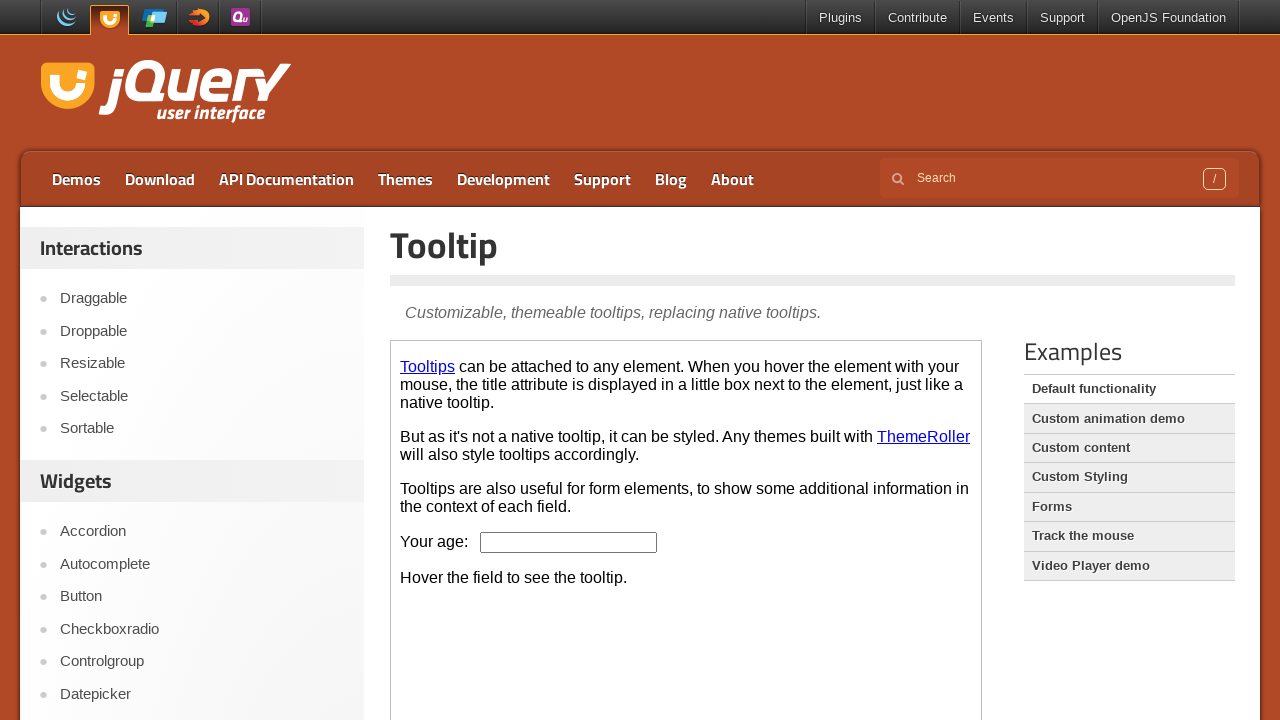

Retrieved tooltip text from age input: 'We ask for your age only for statistical purposes.'
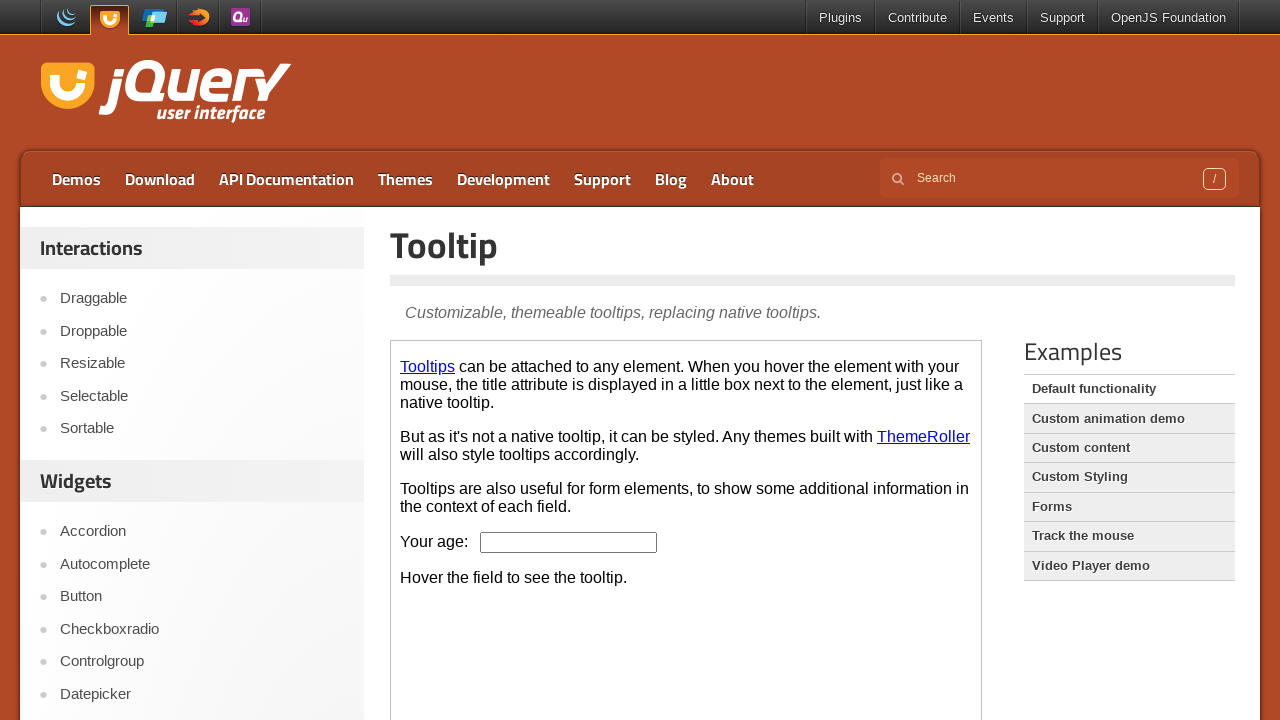

Hovered over the age input field to trigger tooltip display at (569, 542) on iframe.demo-frame >> nth=0 >> internal:control=enter-frame >> input#age
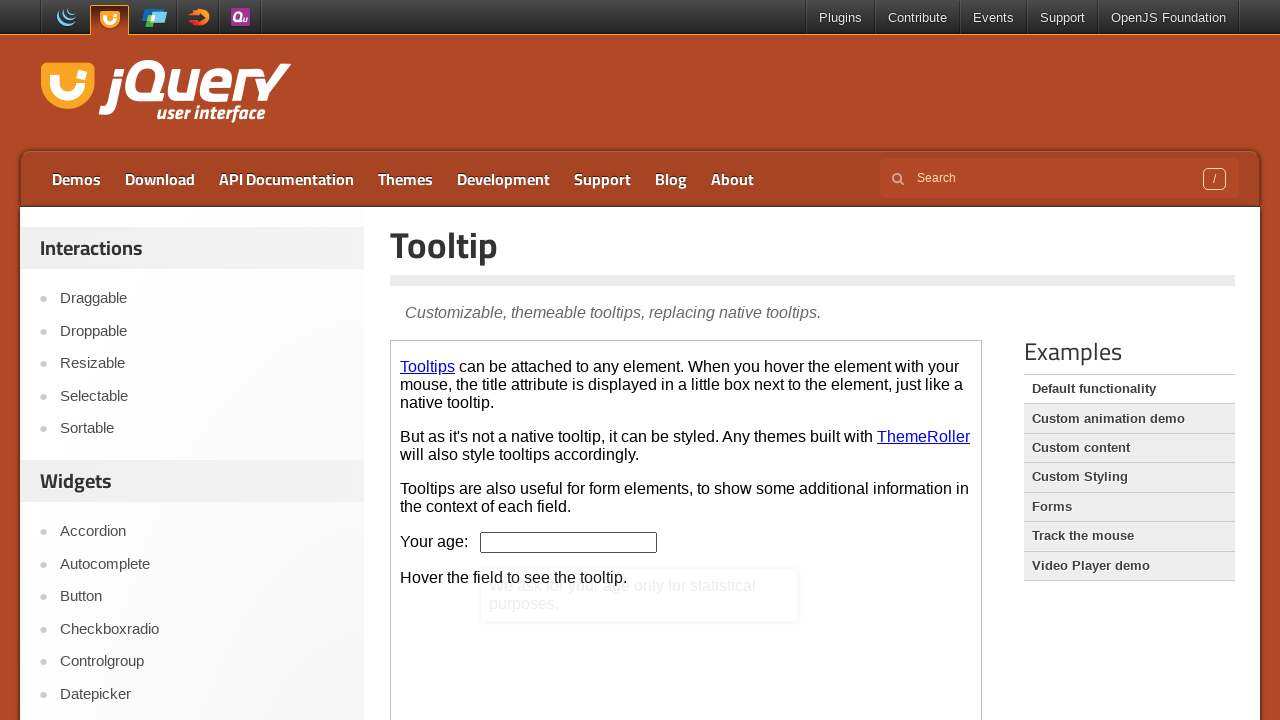

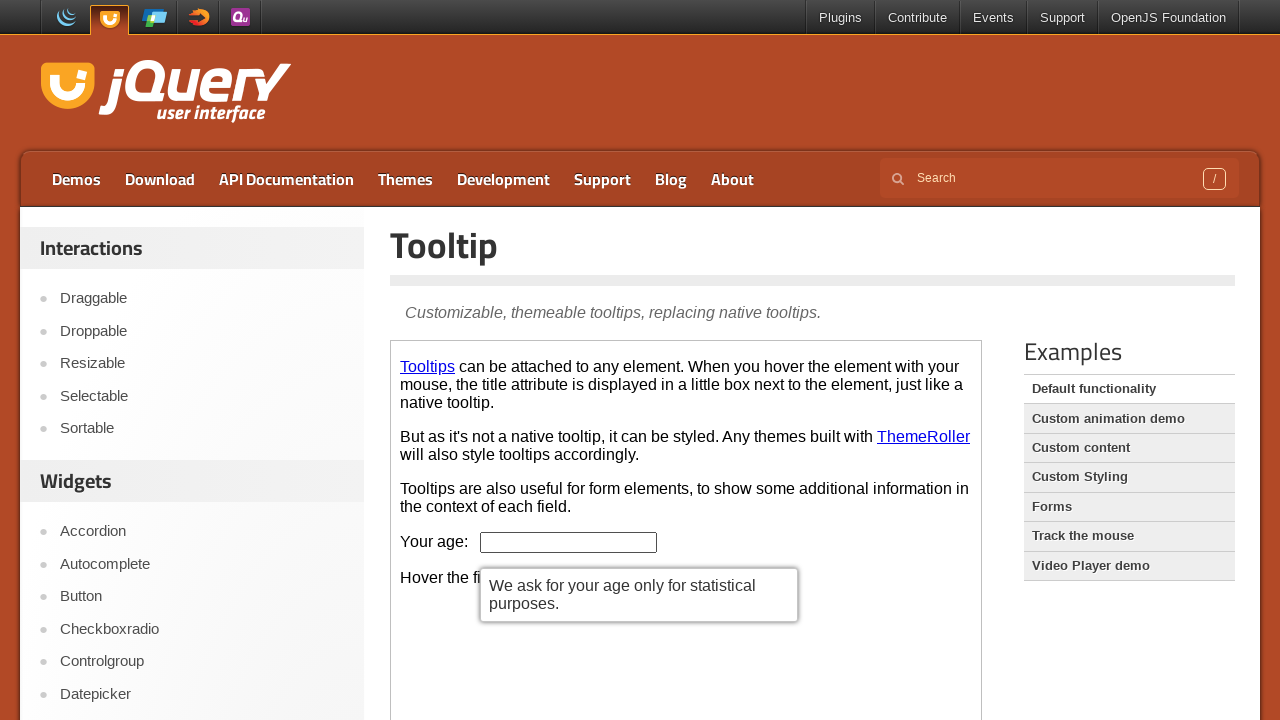